Tests pagination functionality on PTT Stock board by clicking the "previous page" link and verifying that article titles are loaded on the page.

Starting URL: https://www.ptt.cc/bbs/Stock/index.html

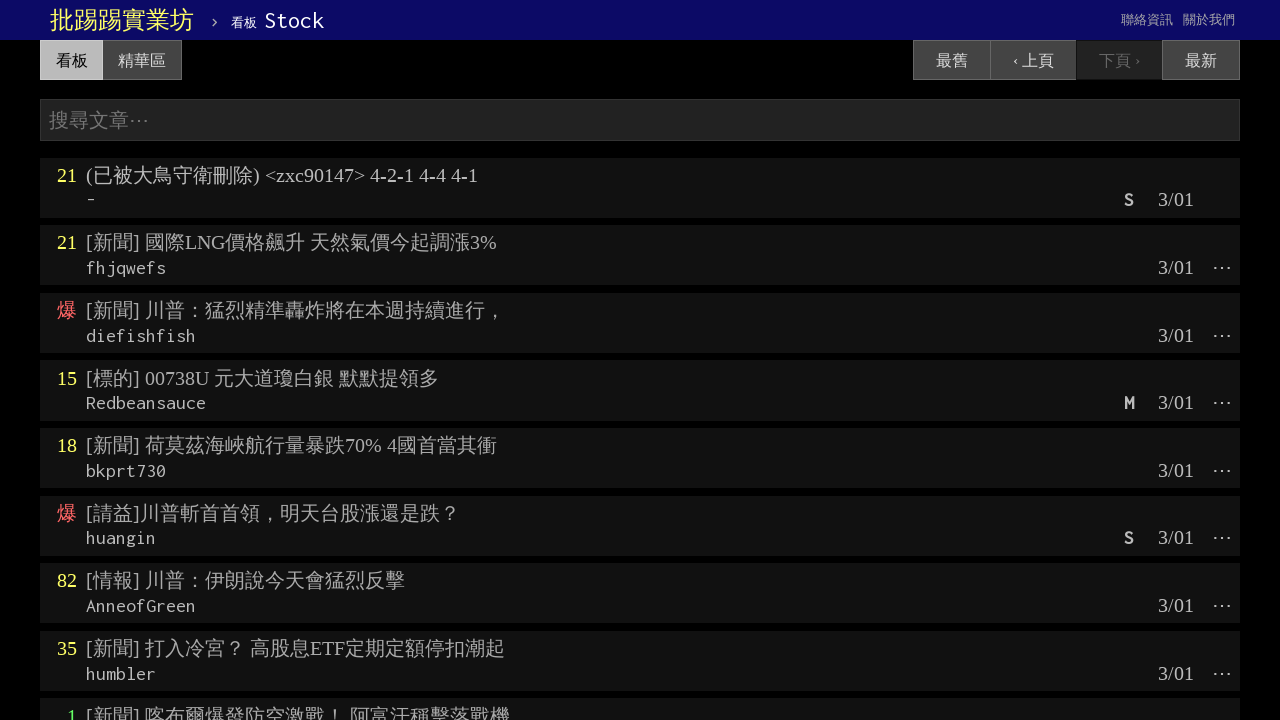

Clicked the 'previous page' link (‹ 上頁) on PTT Stock board at (1033, 60) on a:has-text('‹ 上頁')
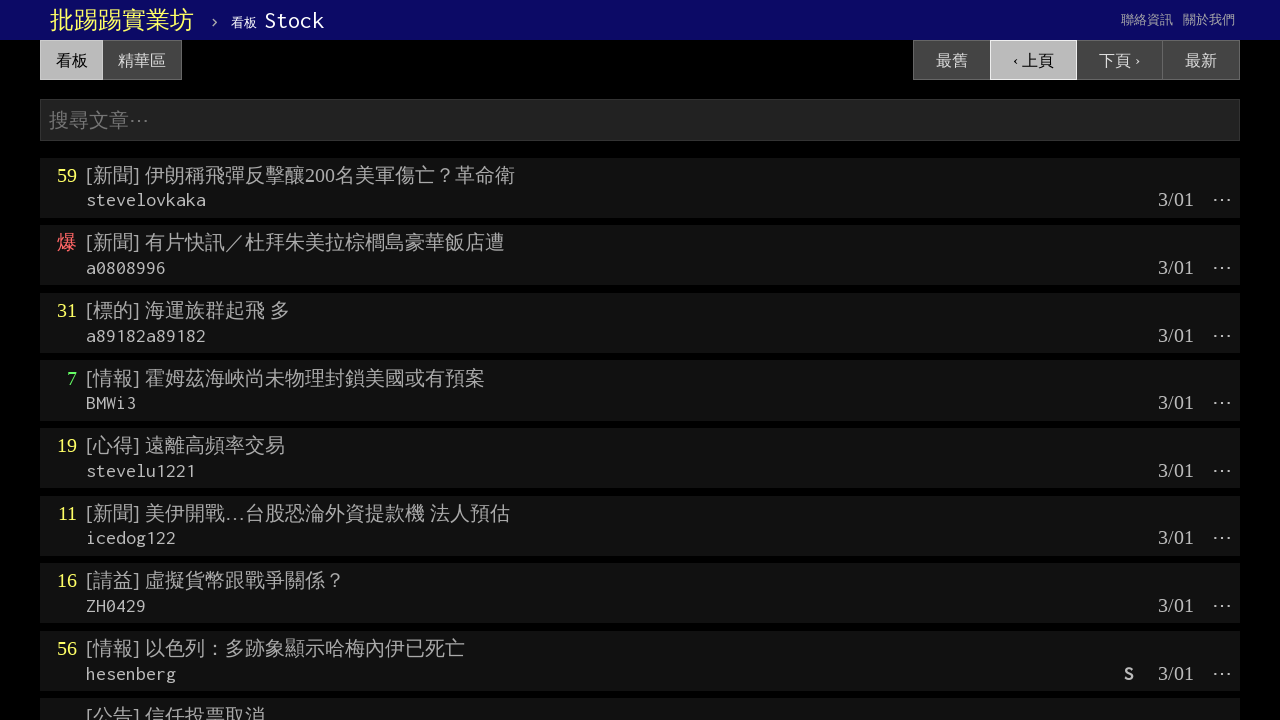

Article titles loaded on the previous page
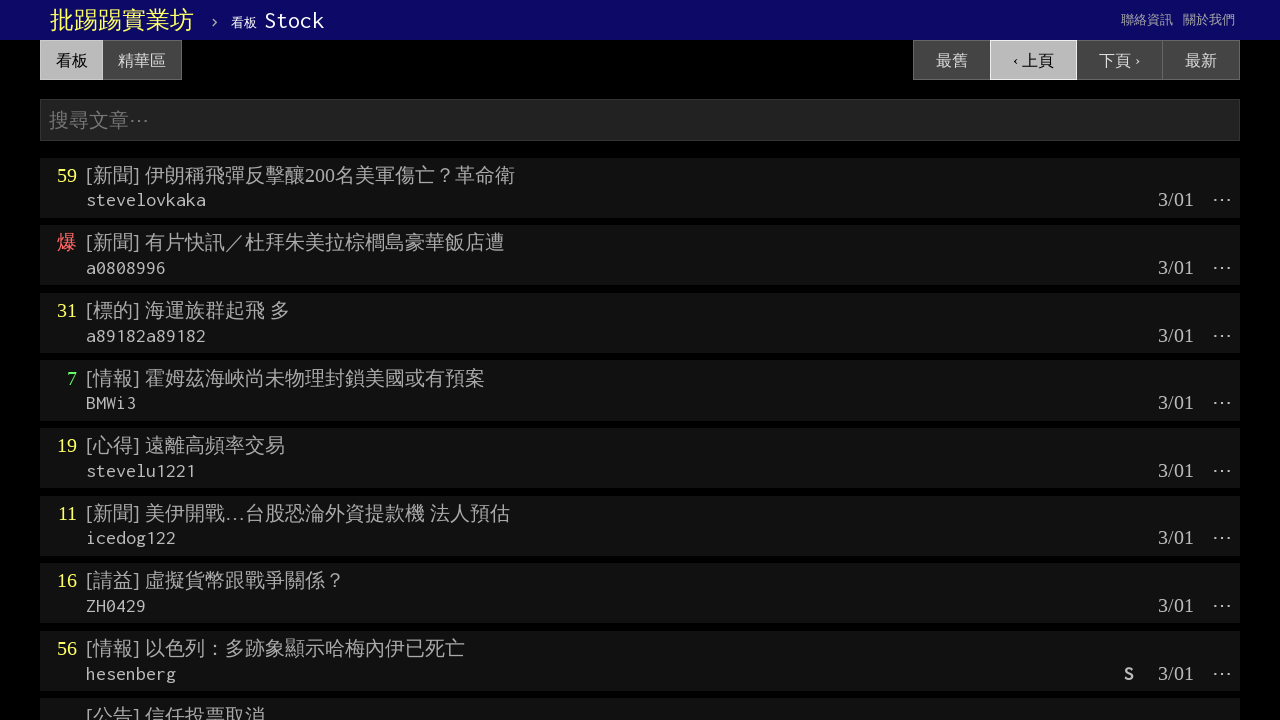

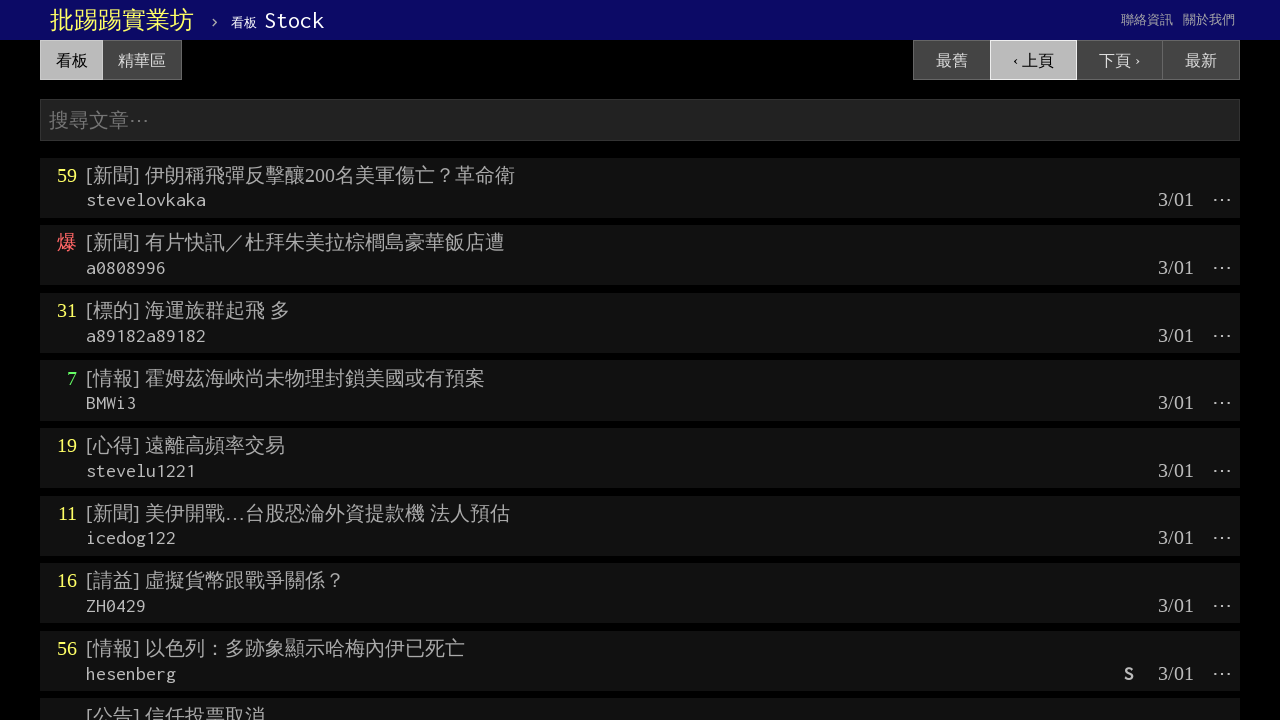